Tests drag and drop functionality by dragging an element from source to target

Starting URL: https://testautomationpractice.blogspot.com/

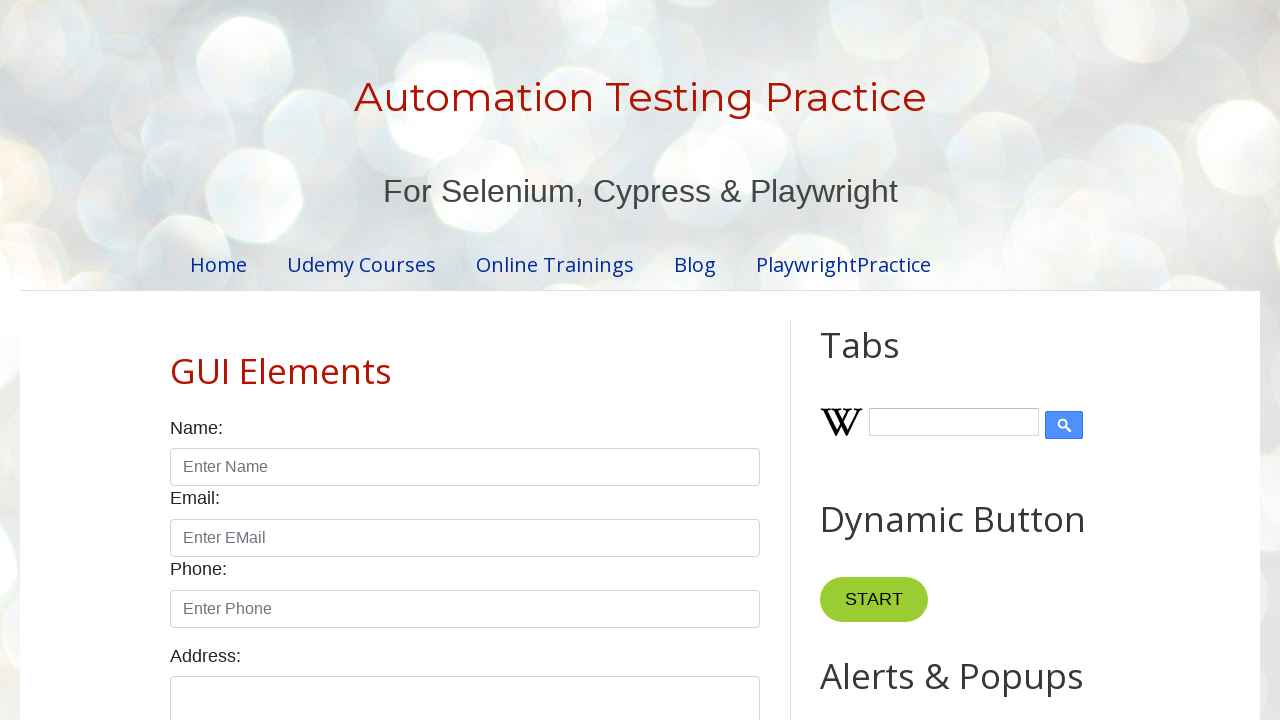

Located draggable element with id 'draggable'
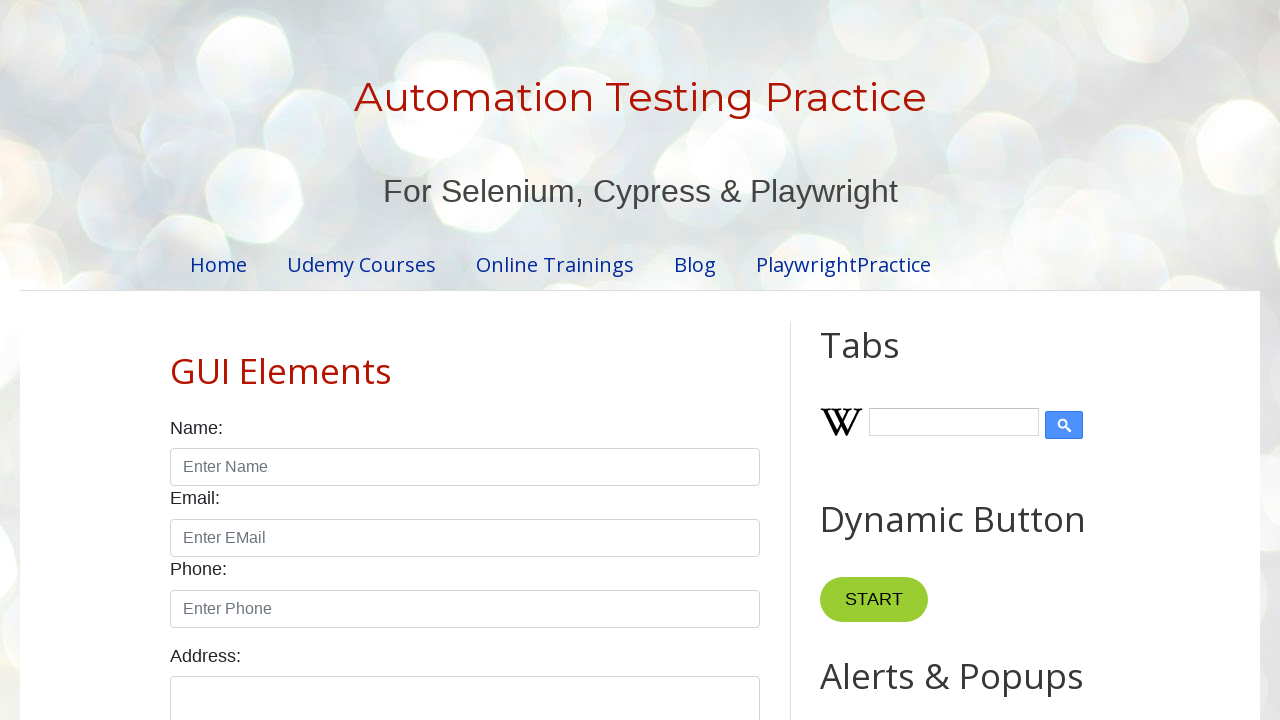

Scrolled draggable element into view
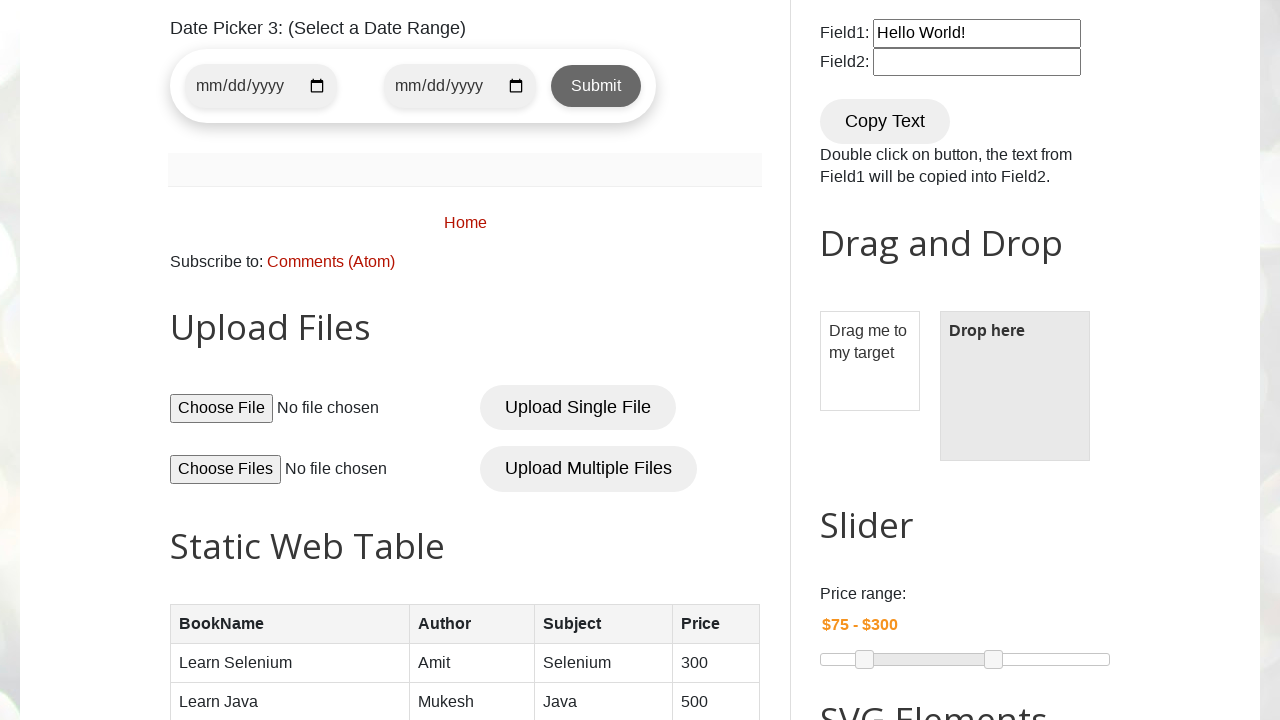

Dragged element from #draggable to #droppable at (1015, 386)
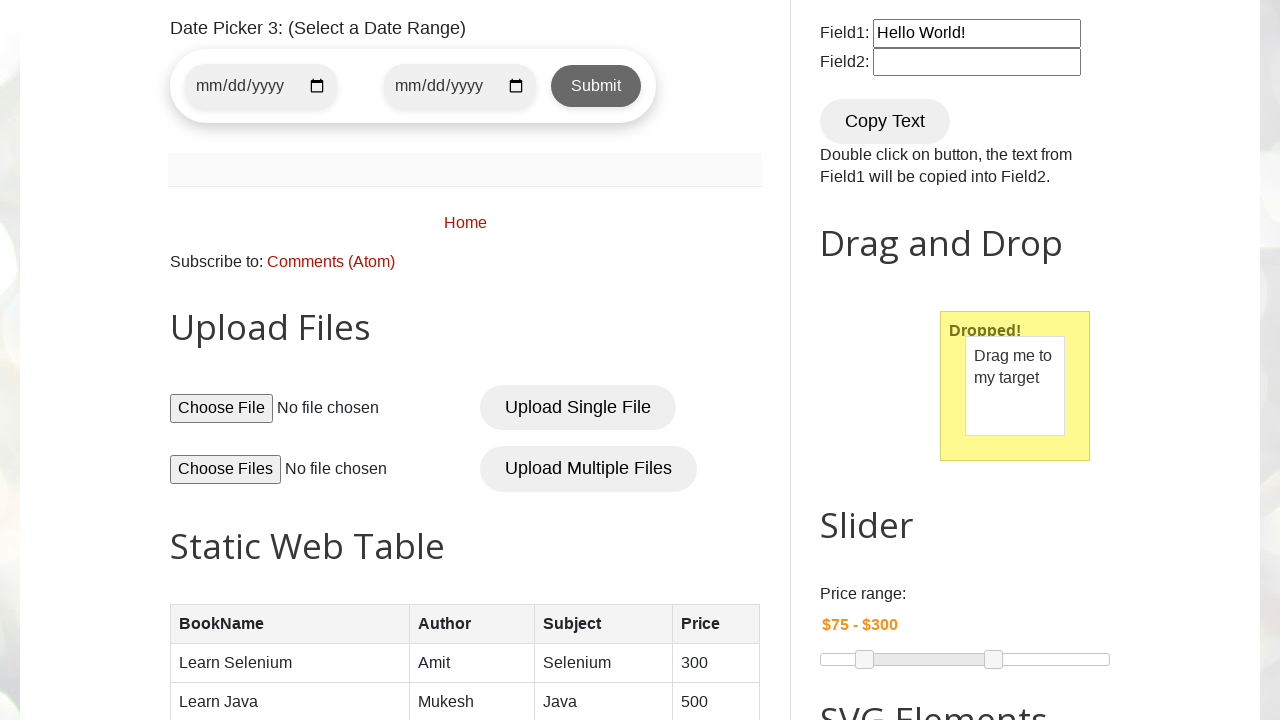

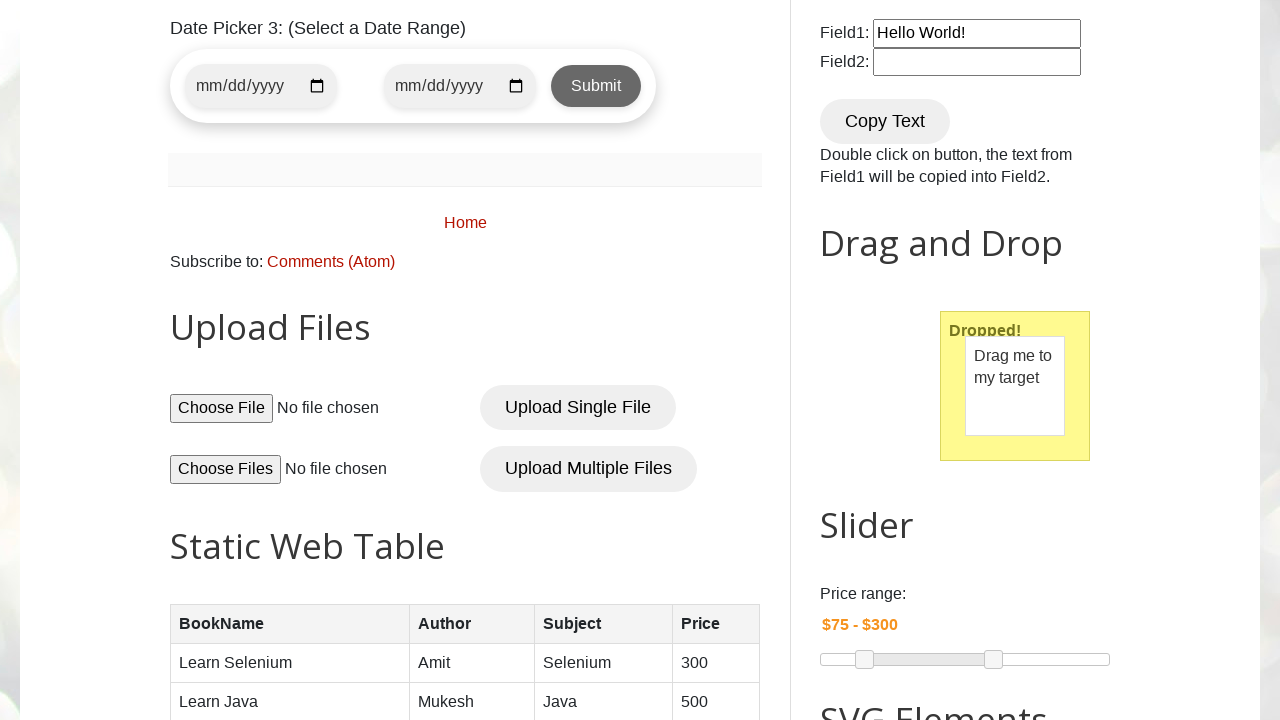